Tests a slow calculator web application by setting a delay, performing addition (7+8), and verifying the result

Starting URL: https://bonigarcia.dev/selenium-webdriver-java/slow-calculator.html

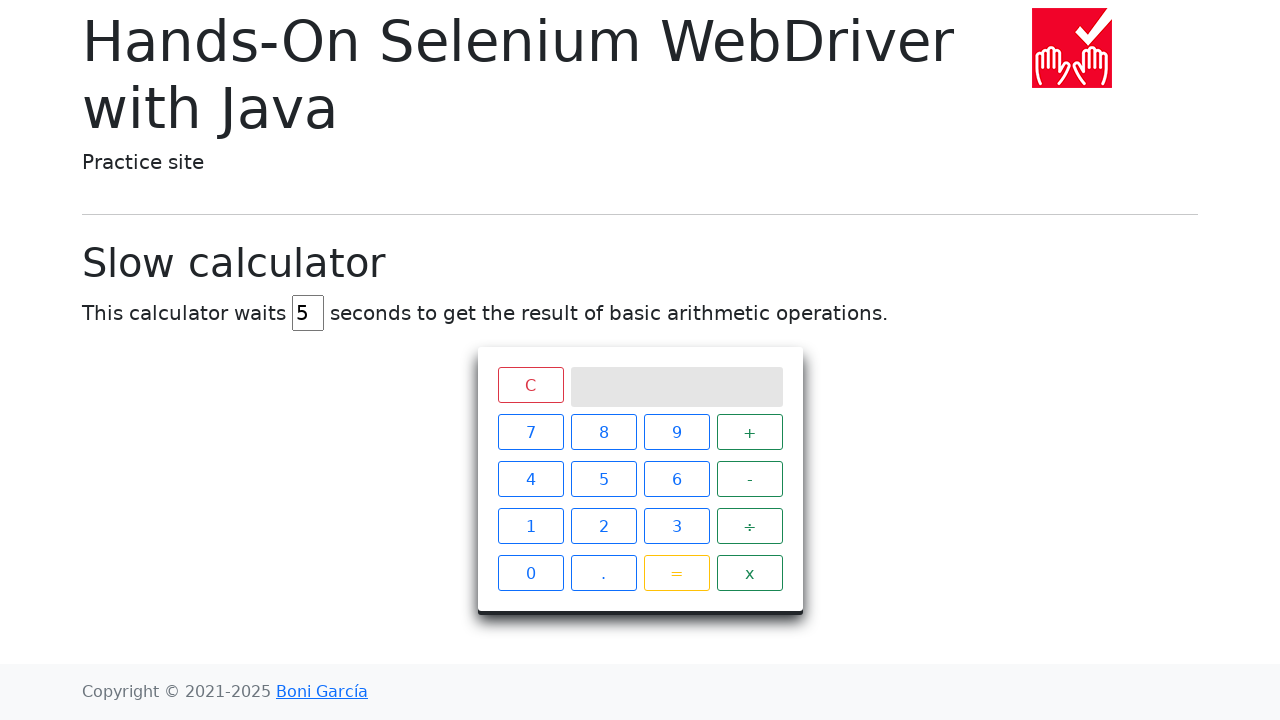

Cleared delay input field on #delay
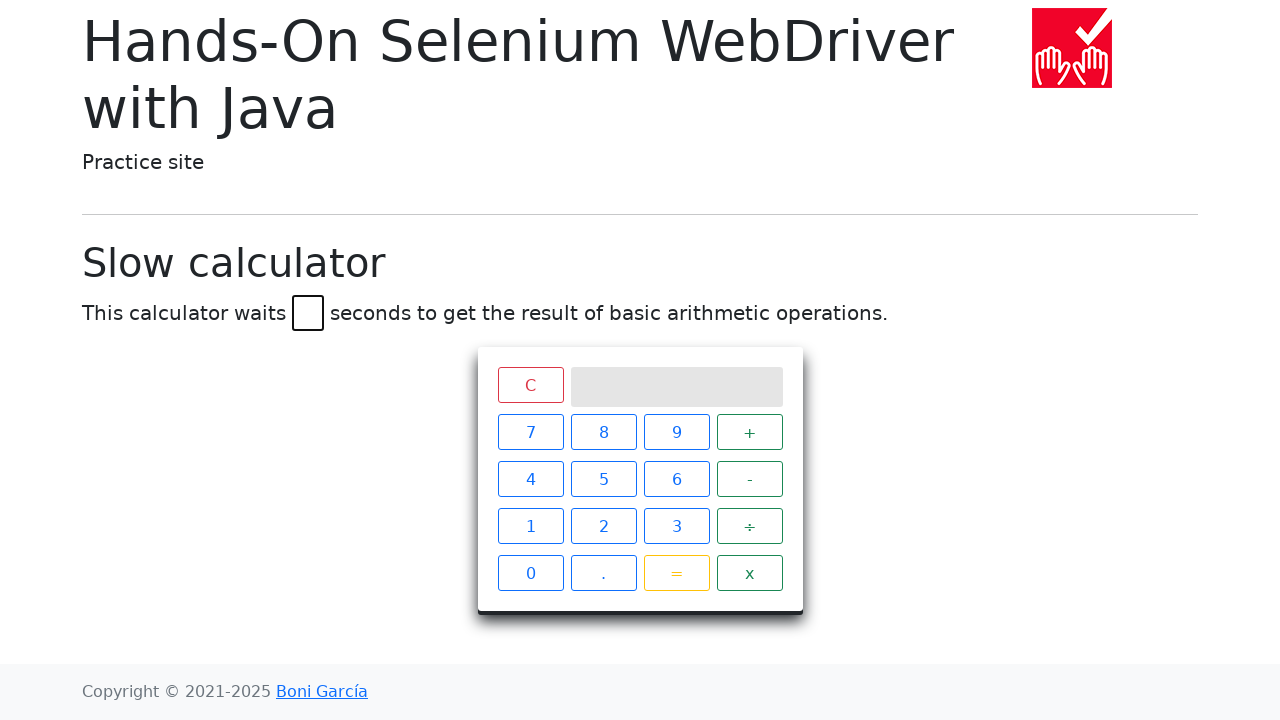

Set delay value to 45 seconds on #delay
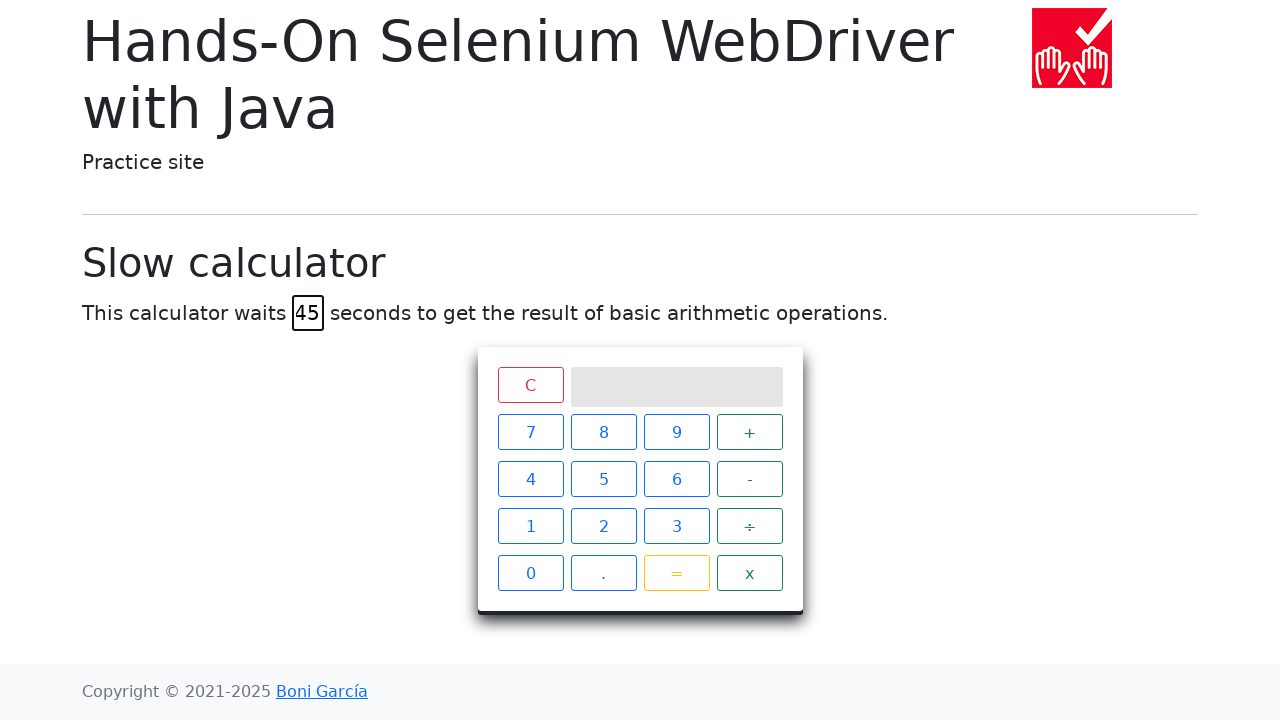

Clicked number 7 on calculator at (530, 432) on xpath=//span[text()='7']
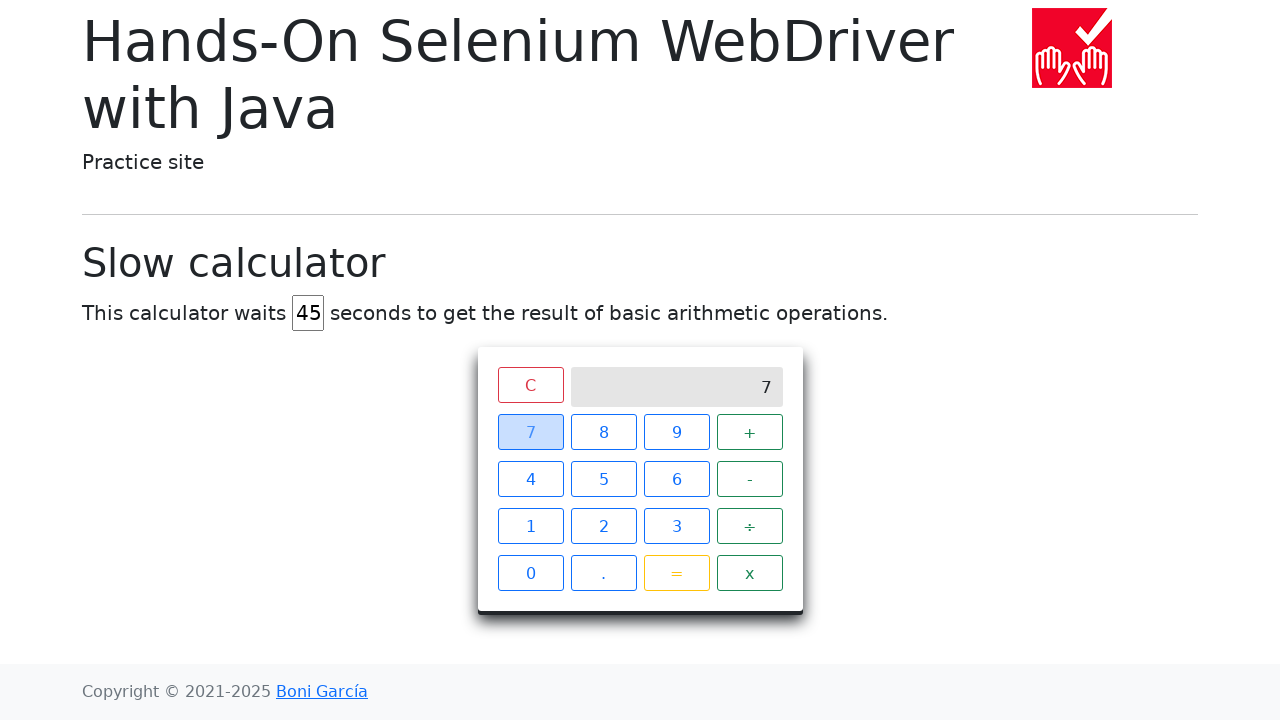

Clicked plus operator at (750, 432) on xpath=//span[text()='+']
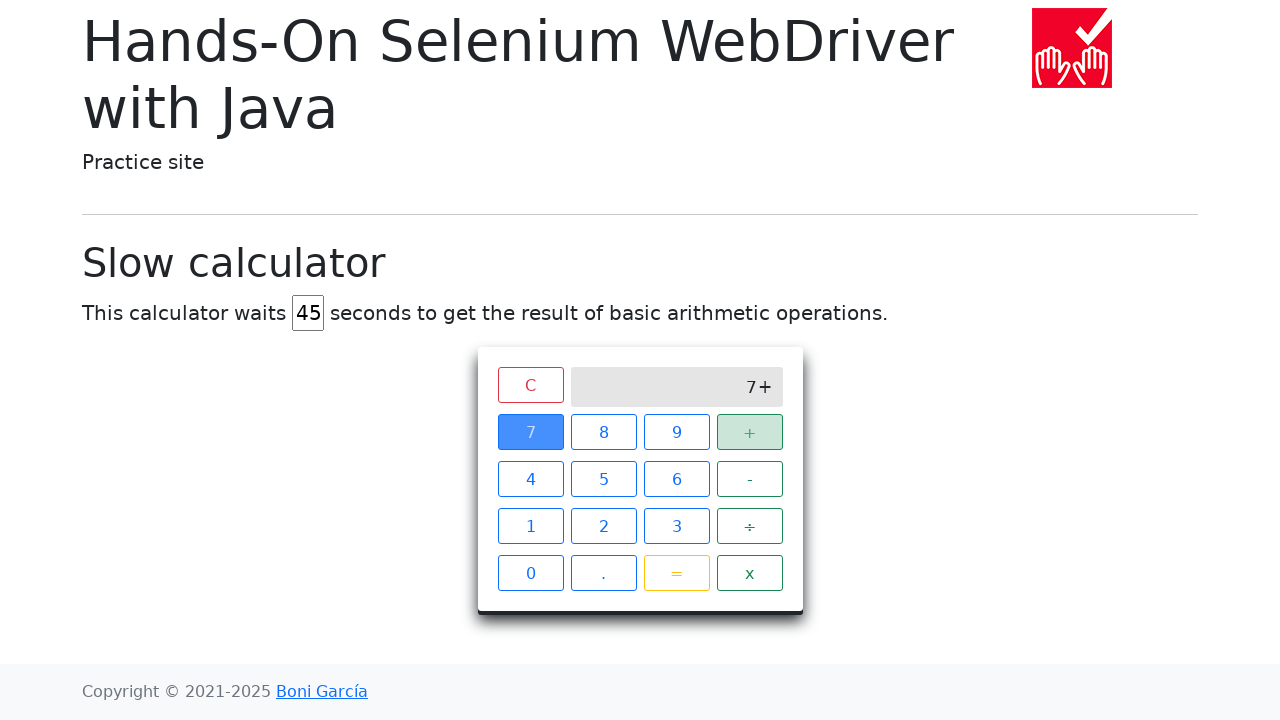

Clicked number 8 on calculator at (604, 432) on xpath=//span[text()='8']
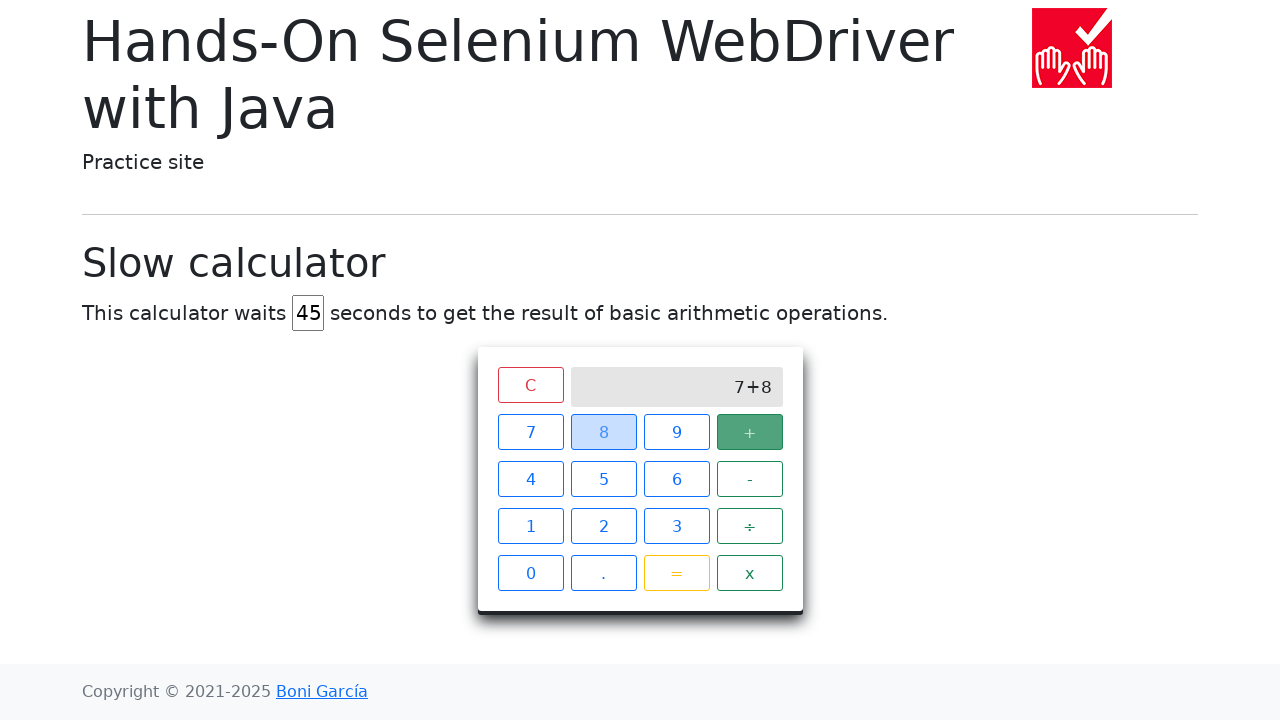

Clicked equals button to calculate result at (676, 573) on xpath=//span[text()='=']
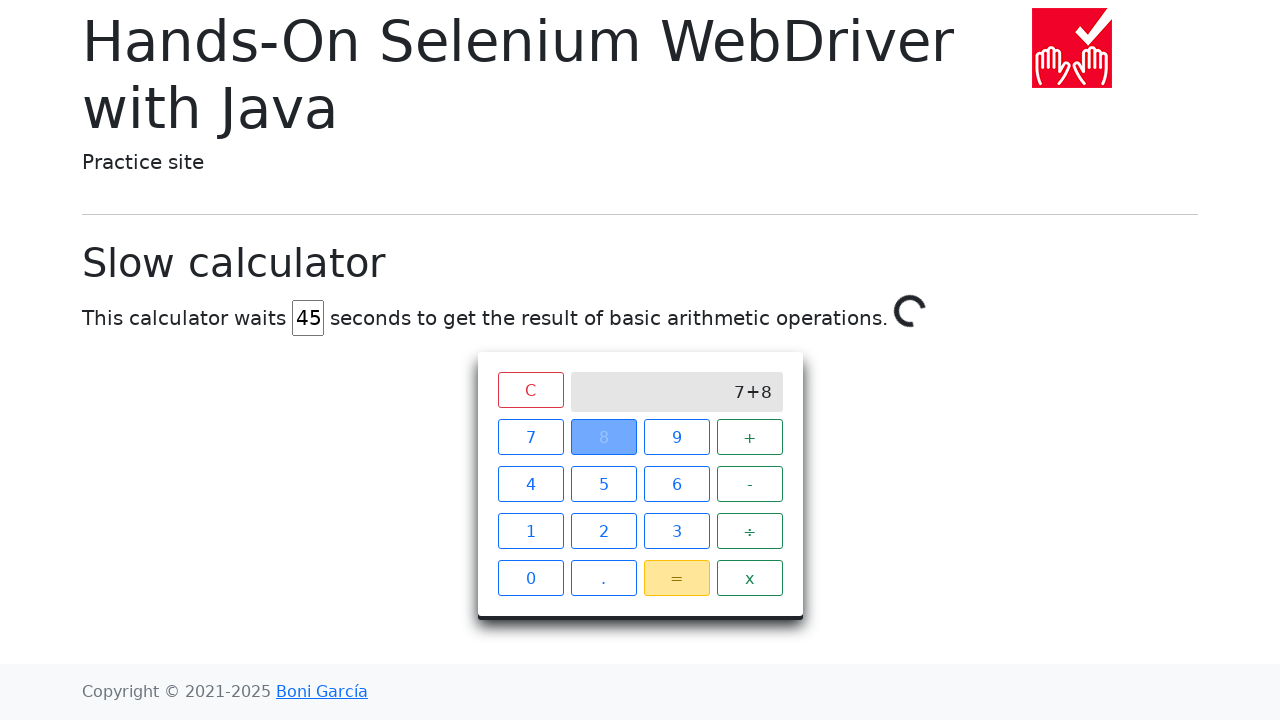

Waited for calculation result '15' to appear (45 second delay)
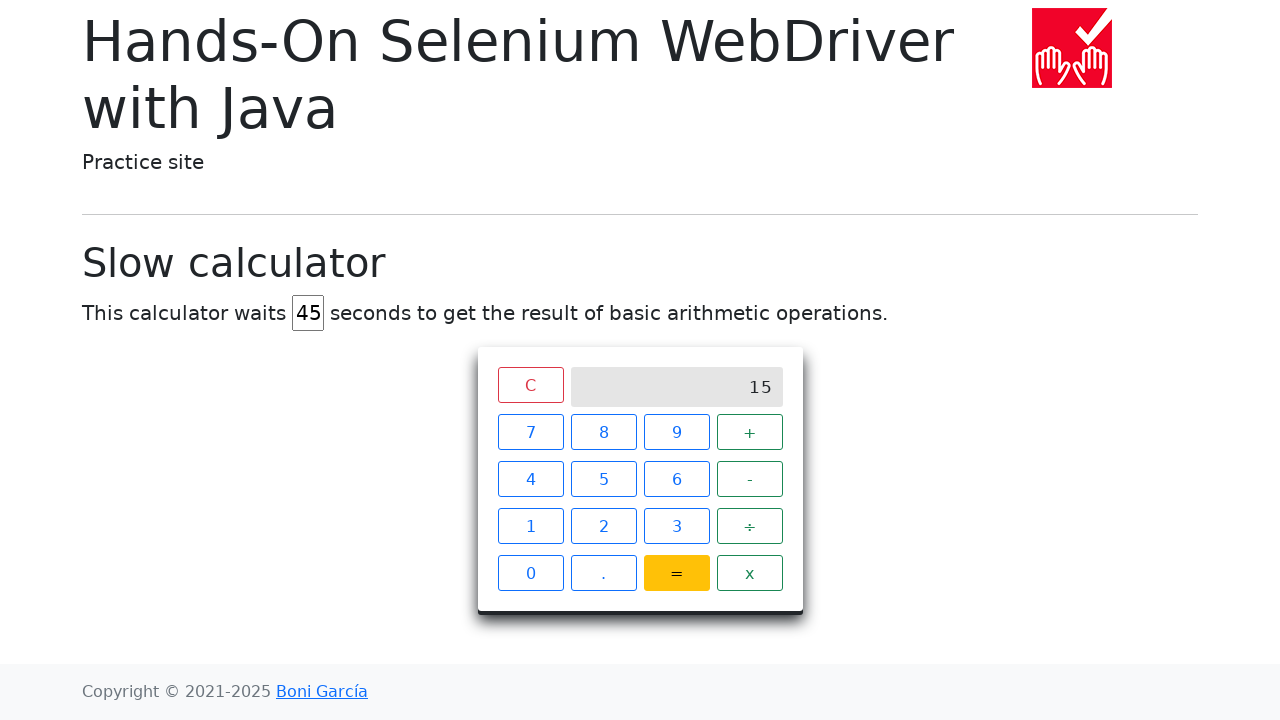

Retrieved result text from calculator screen
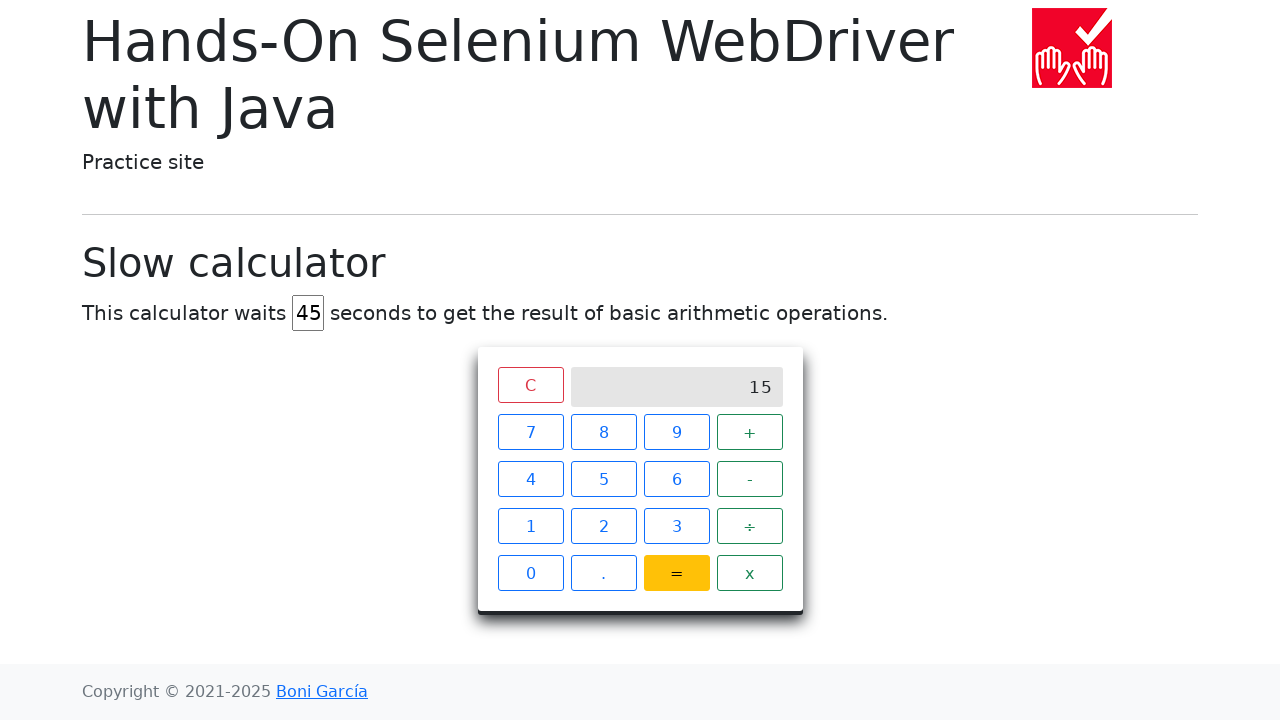

Verified calculation result equals '15'
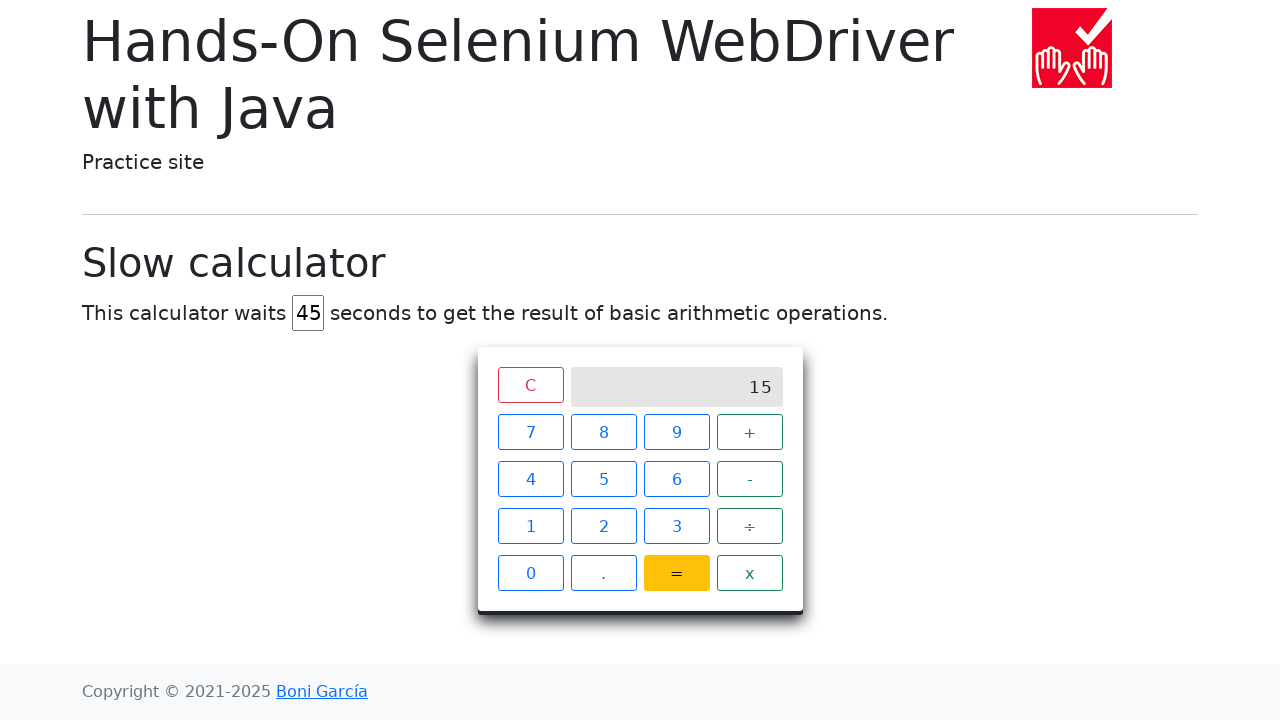

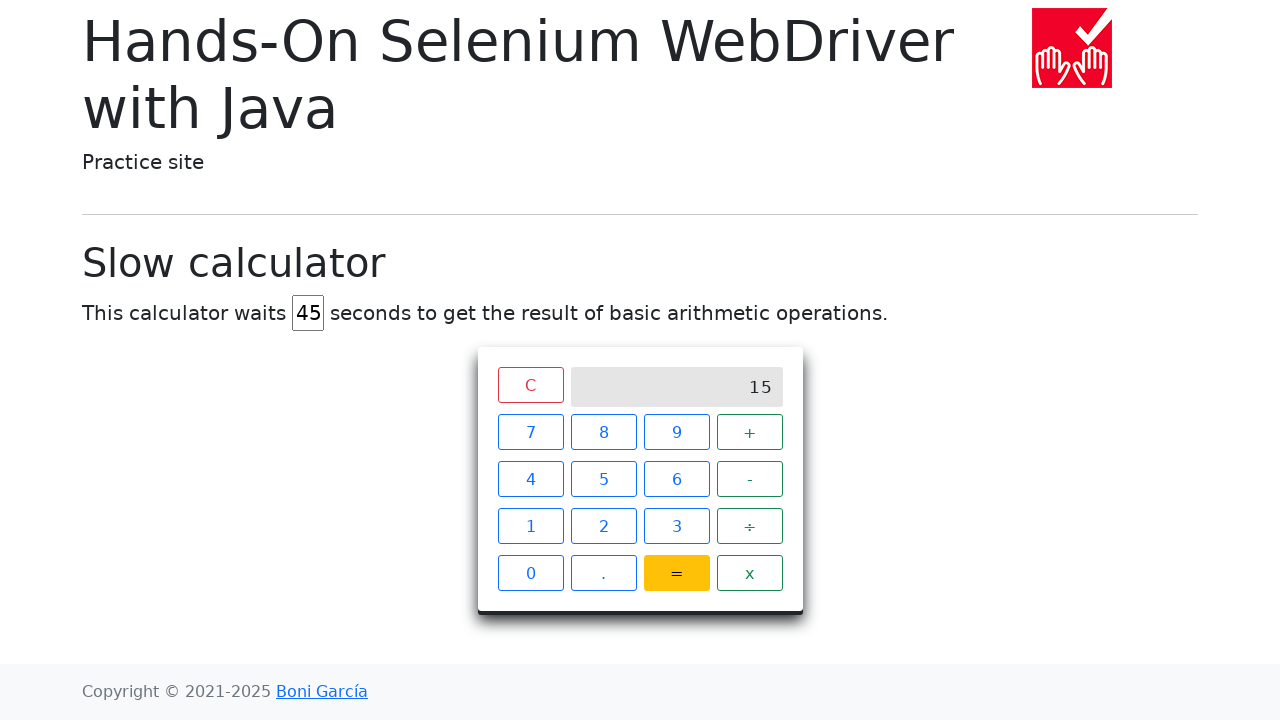